Tests dynamic page loading by clicking a Start button and waiting for the loading bar to disappear, then verifying that the "Hello World!" finish text is displayed.

Starting URL: http://the-internet.herokuapp.com/dynamic_loading/2

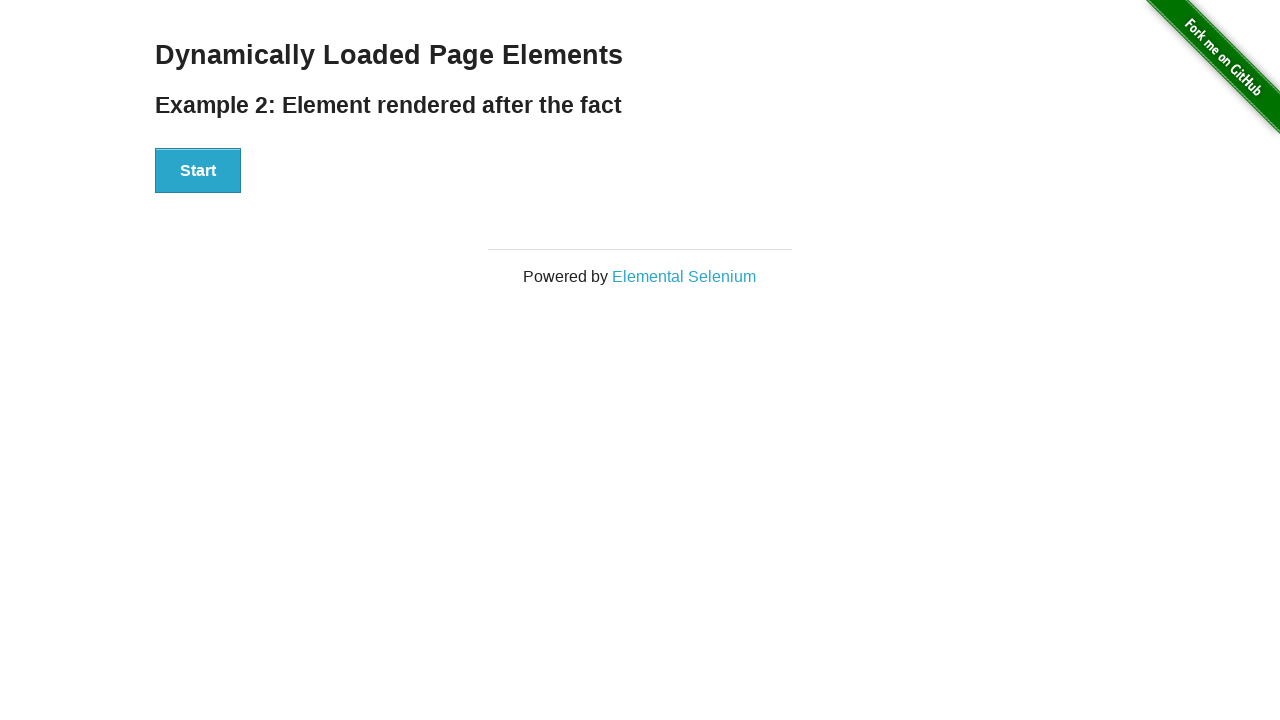

Clicked the Start button at (198, 171) on #start button
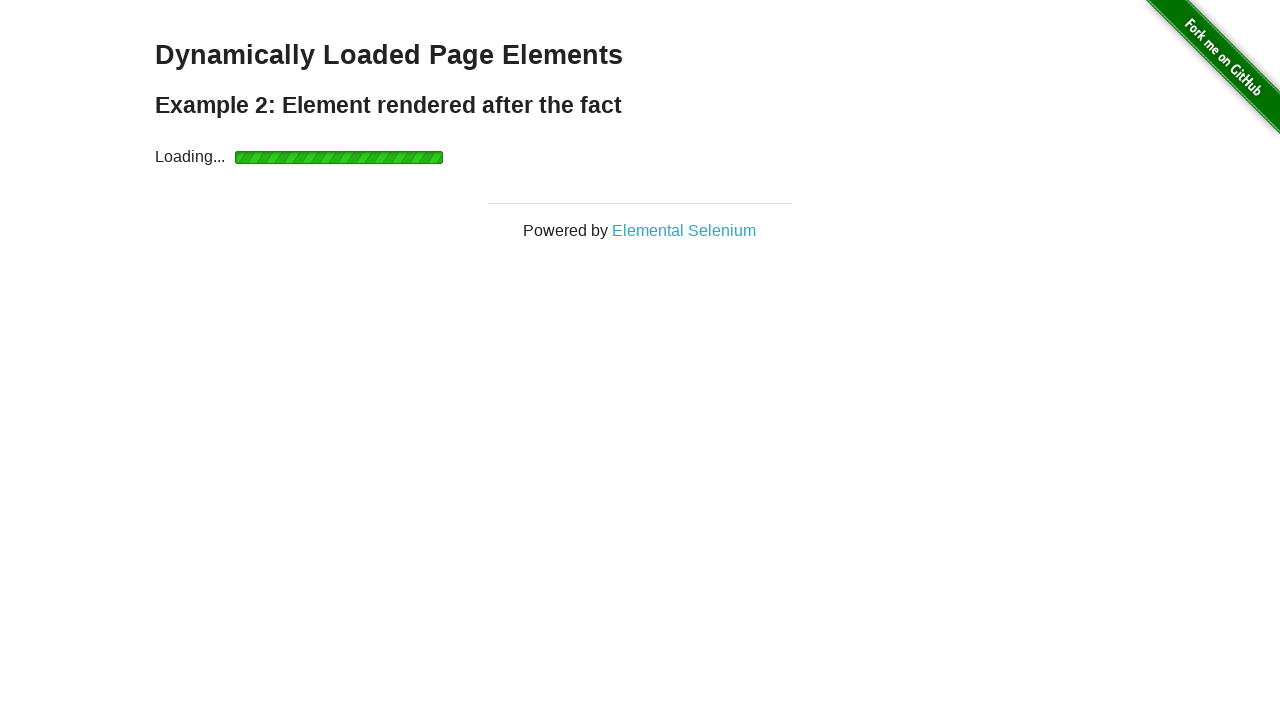

Waited for loading bar to disappear and finish element to become visible
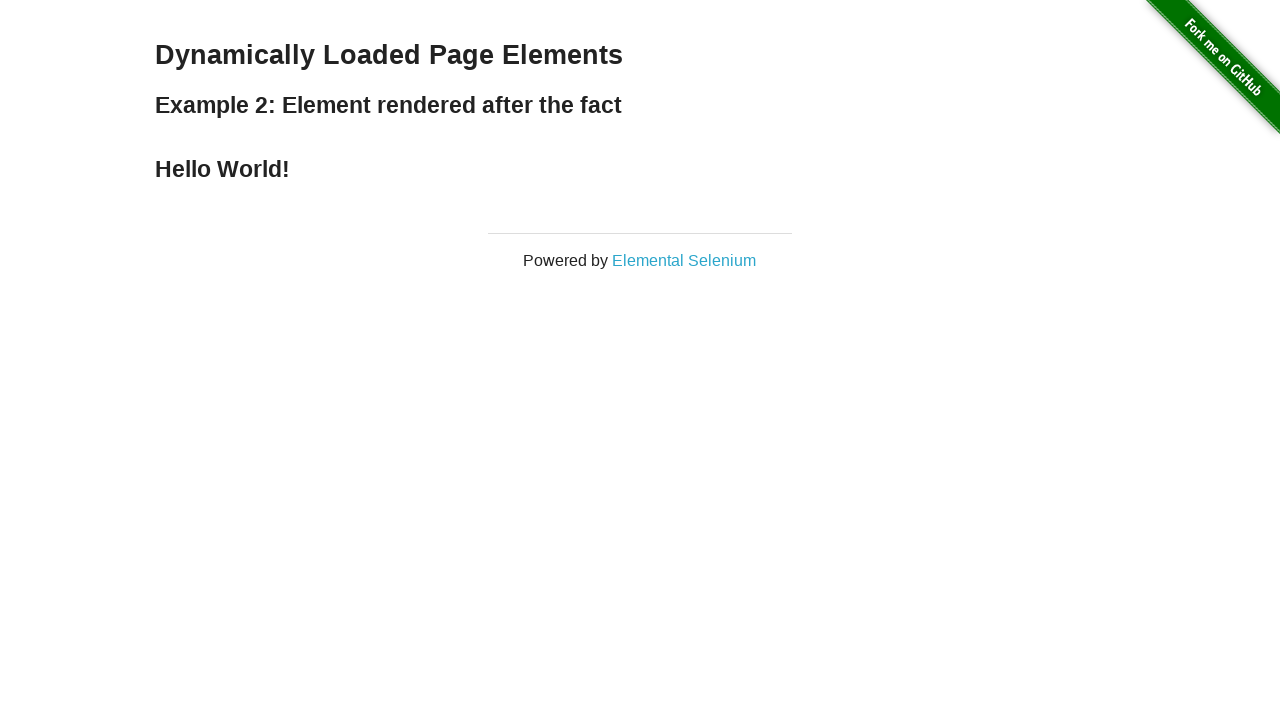

Verified that 'Hello World!' finish text is displayed
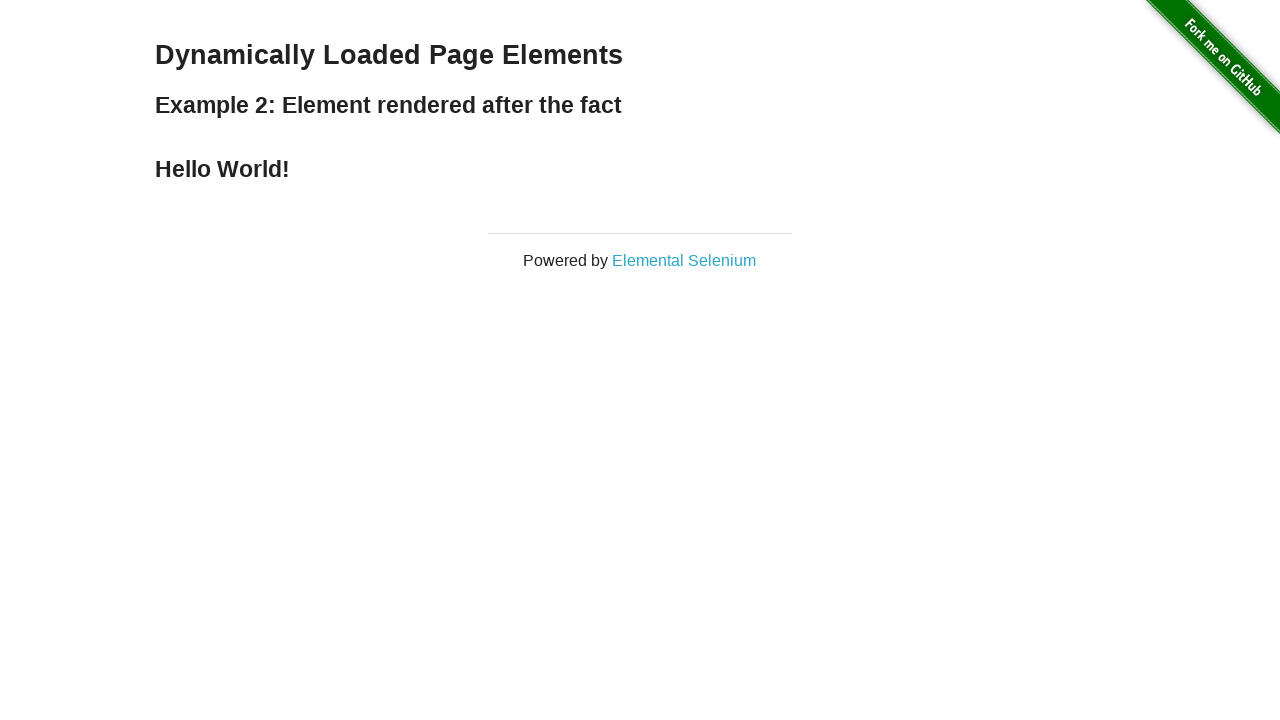

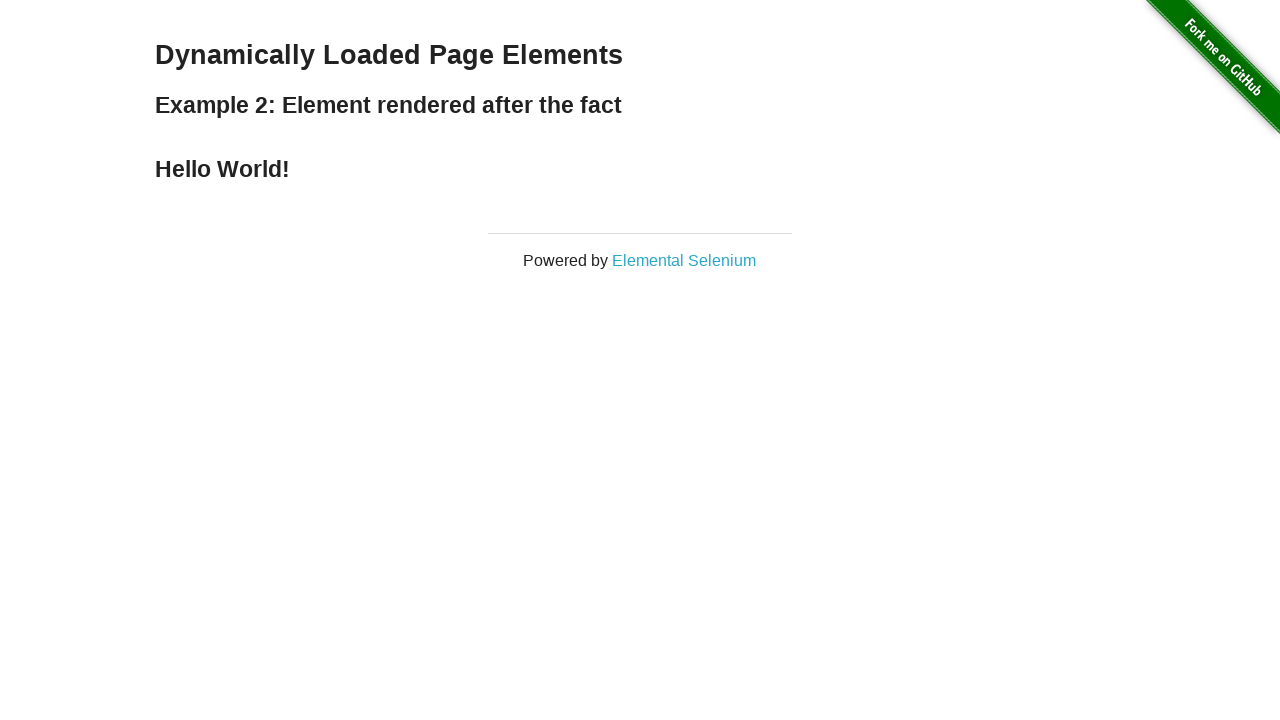